Tests drag and drop functionality by dragging a draggable element and dropping it onto a droppable target element

Starting URL: https://jqueryui.com/resources/demos/droppable/default.html

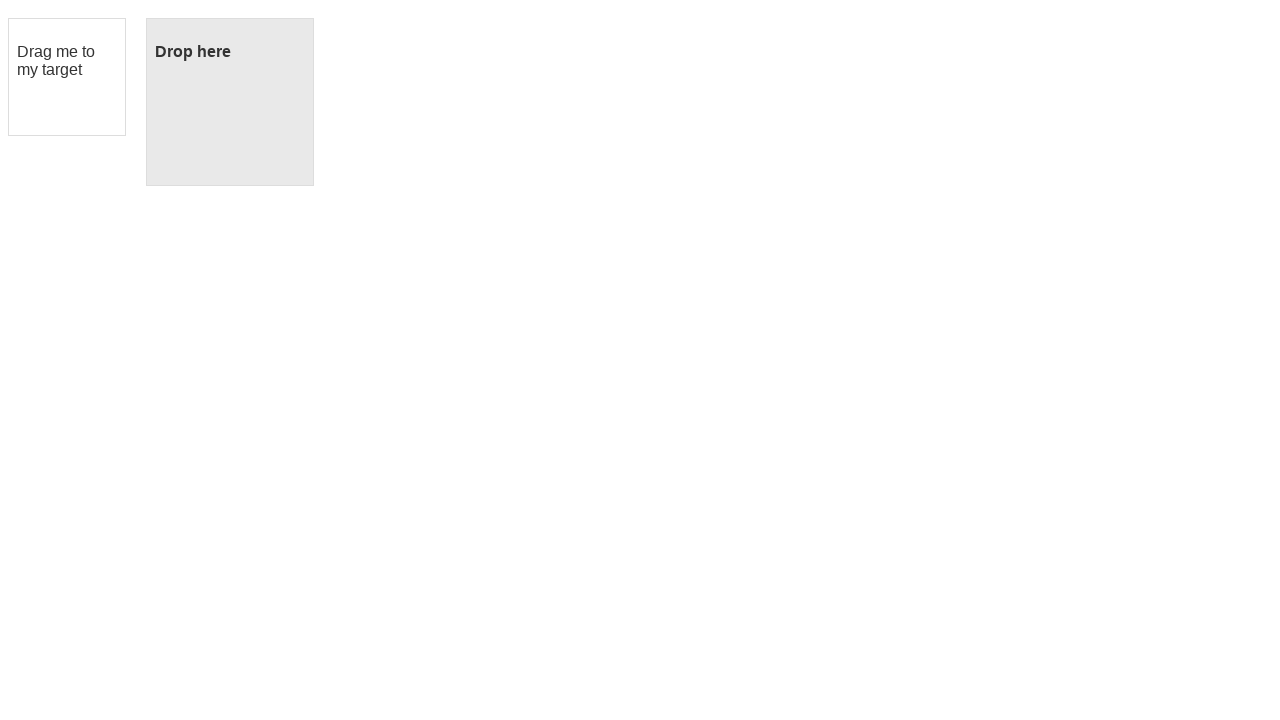

Located the draggable source element
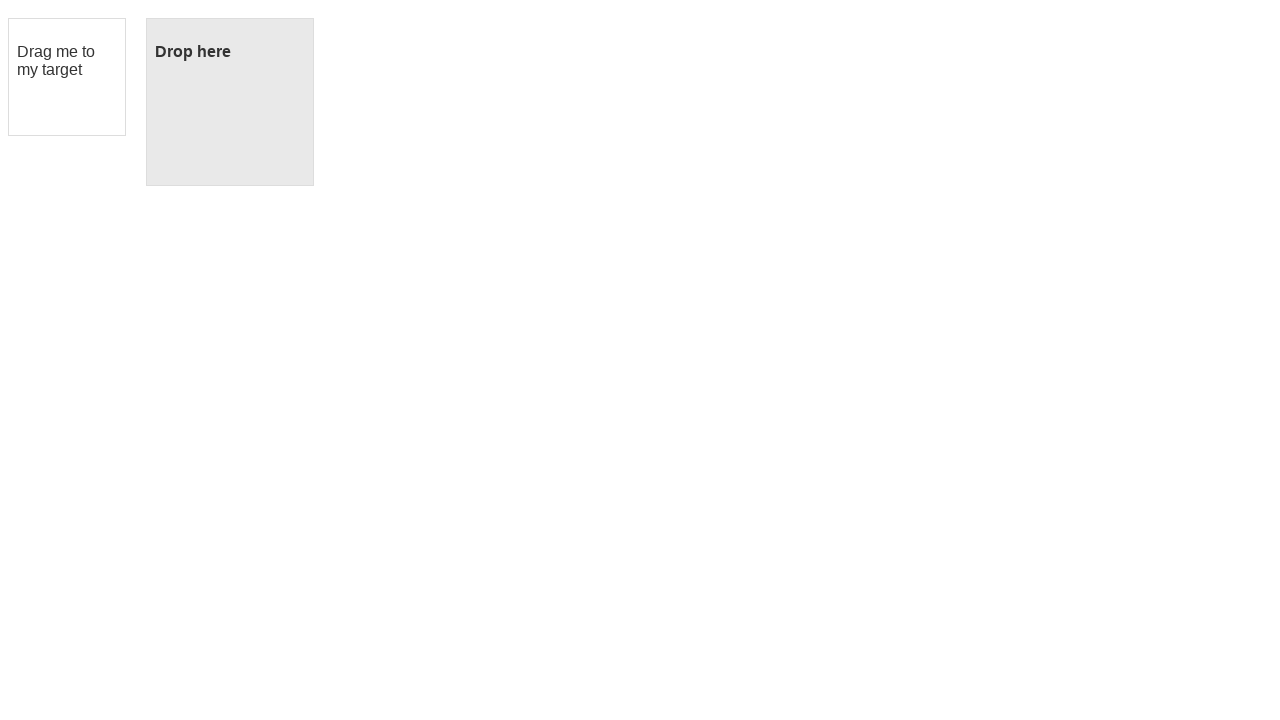

Located the droppable target element
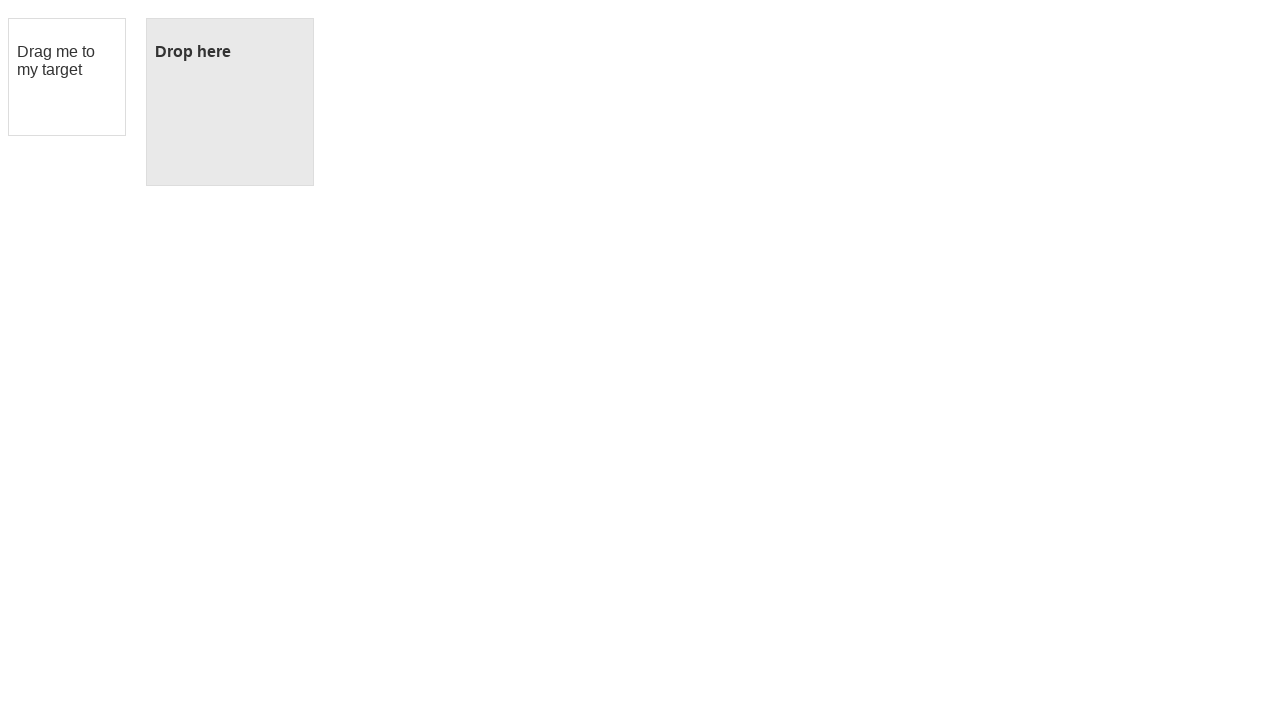

Dragged and dropped the source element onto the target element at (230, 102)
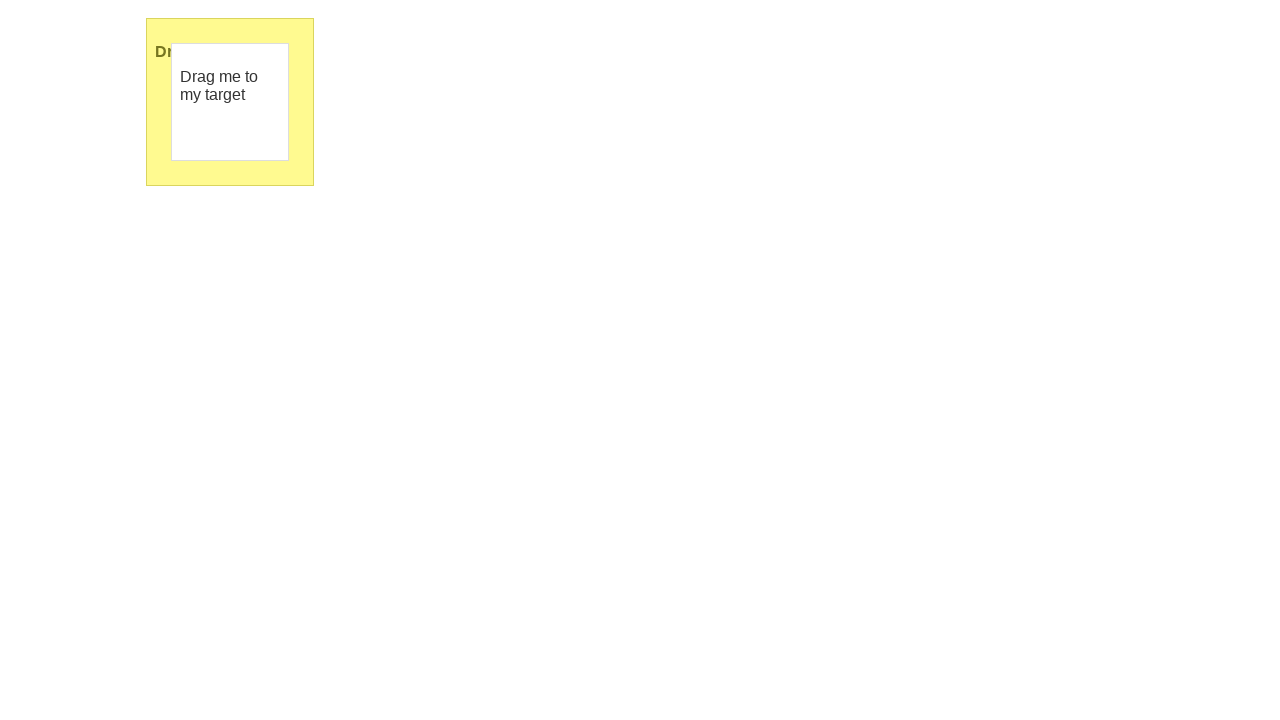

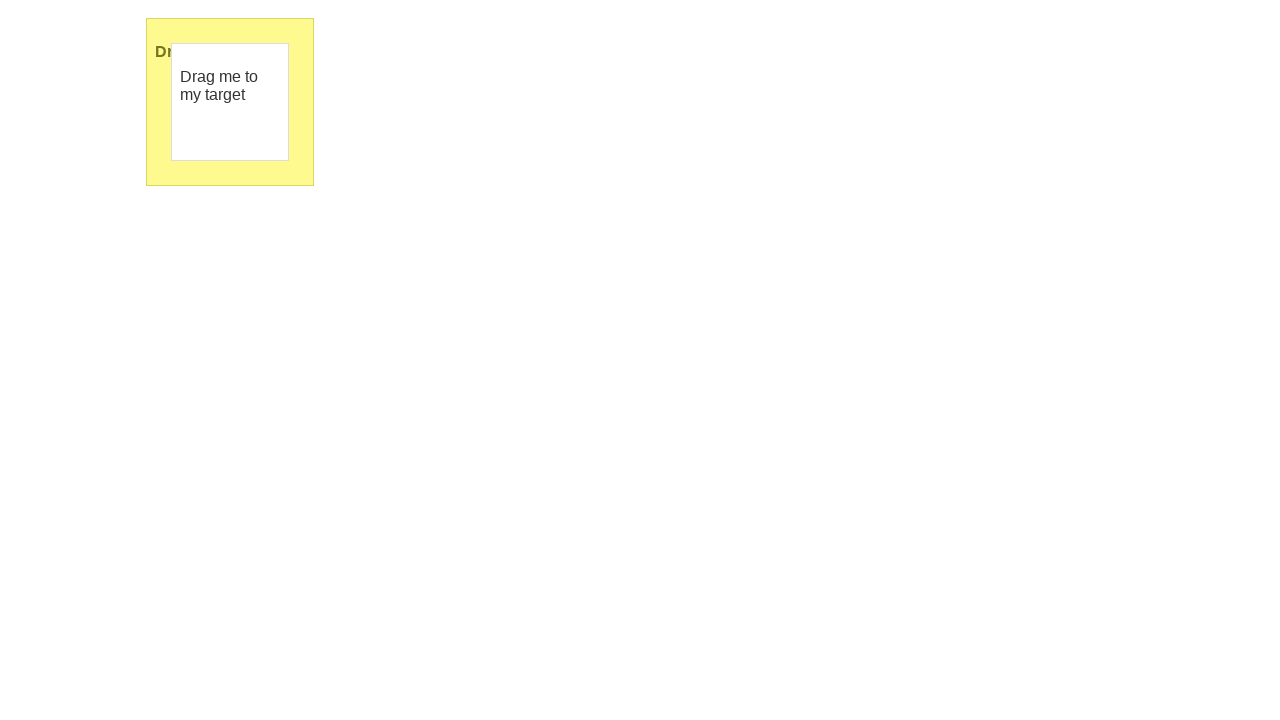